Tests opening multiple browser windows by clicking on a link repeatedly until 5 windows are opened, then verifies the window count

Starting URL: http://the-internet.herokuapp.com/

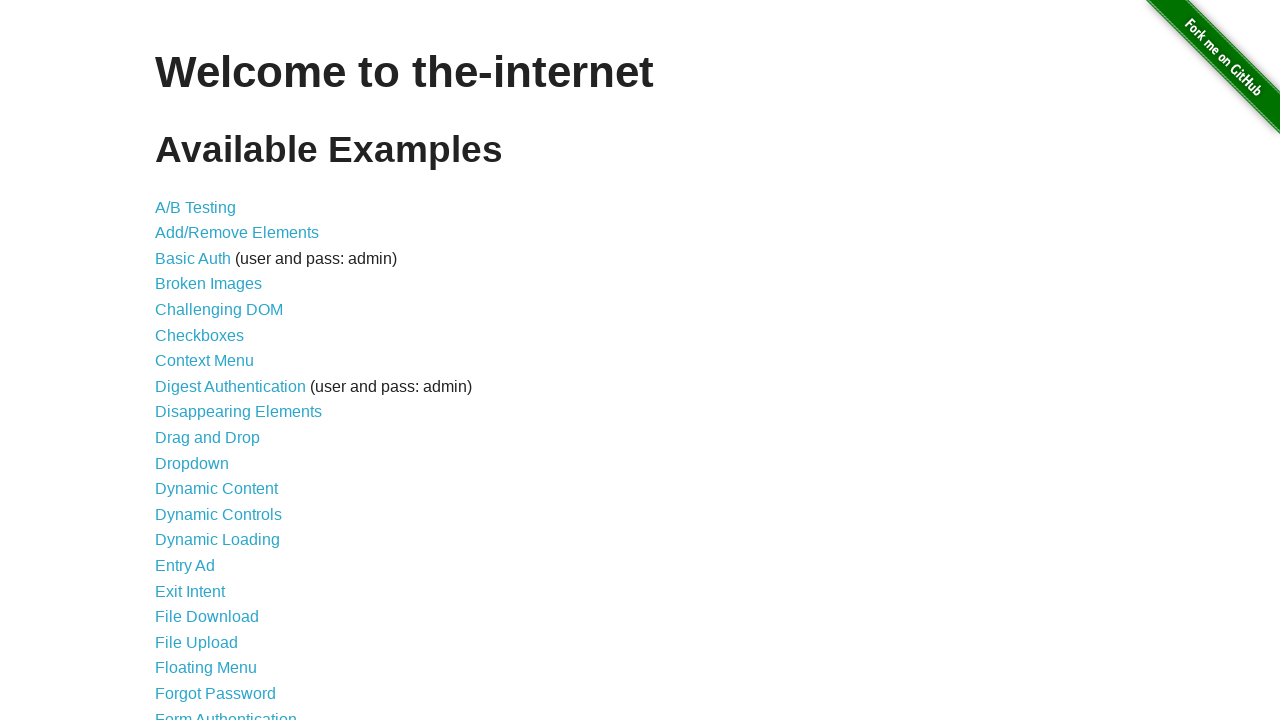

Clicked on Multiple Windows link at (218, 369) on xpath=//*[contains(text(), 'Windows')]
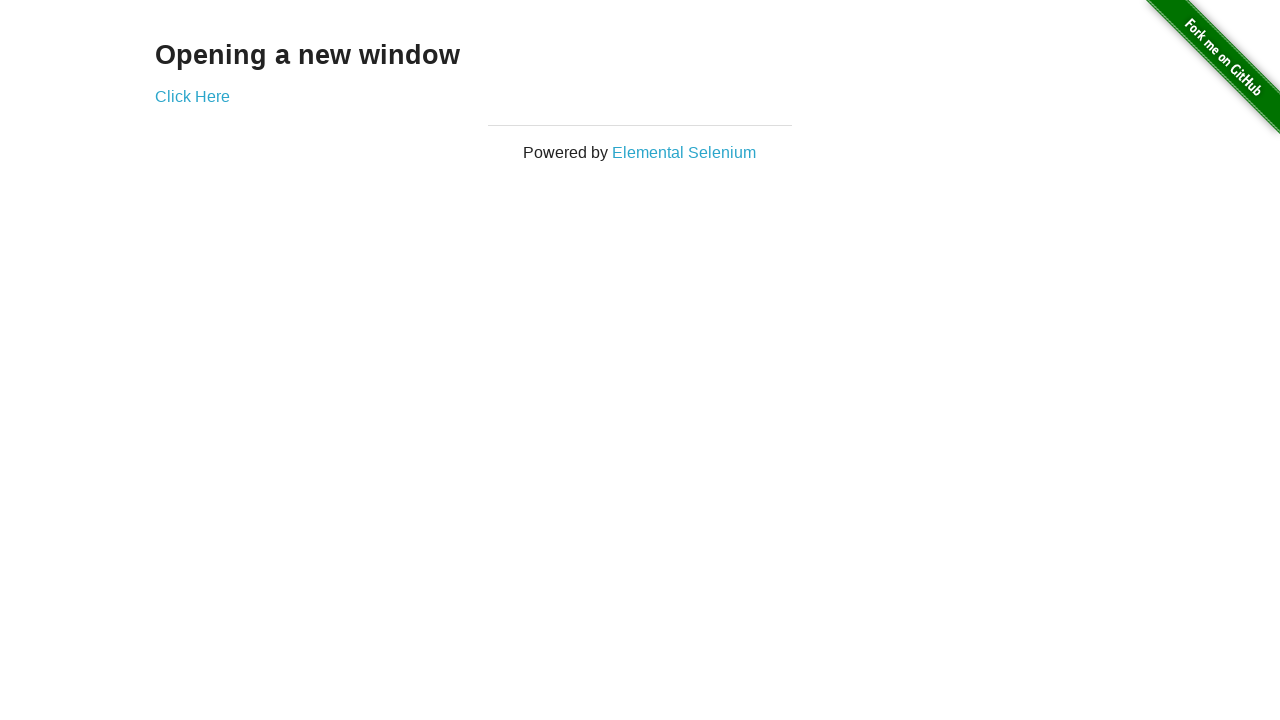

Waited for 'Click' link to load
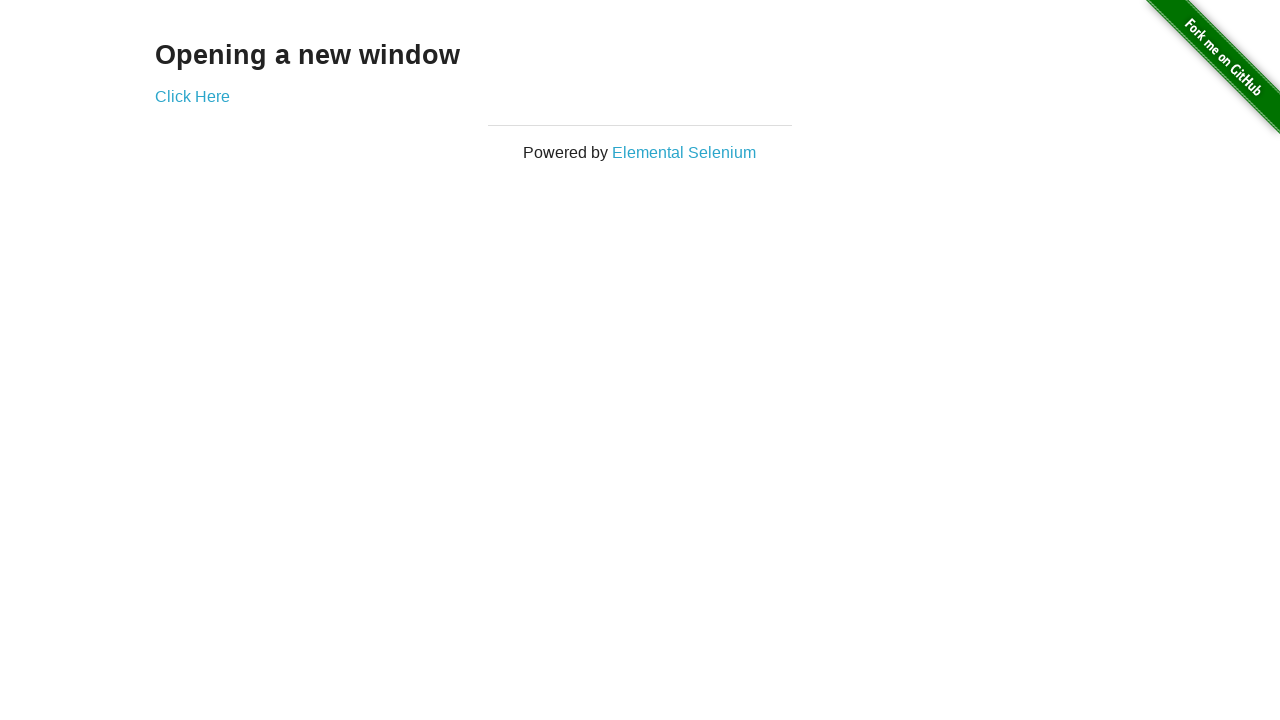

Captured initial page count: 1
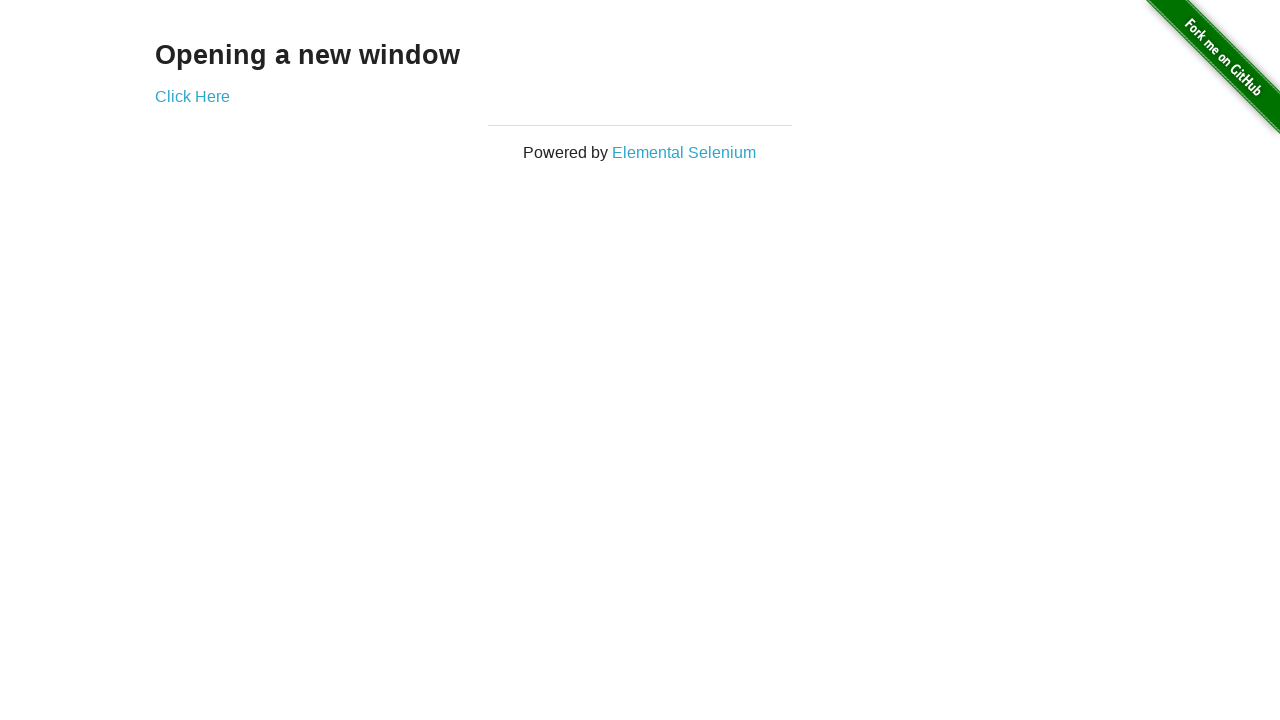

Clicked 'Click' link (iteration 1/4) to open new window at (192, 96) on xpath=//a[contains(text(), 'Click')]
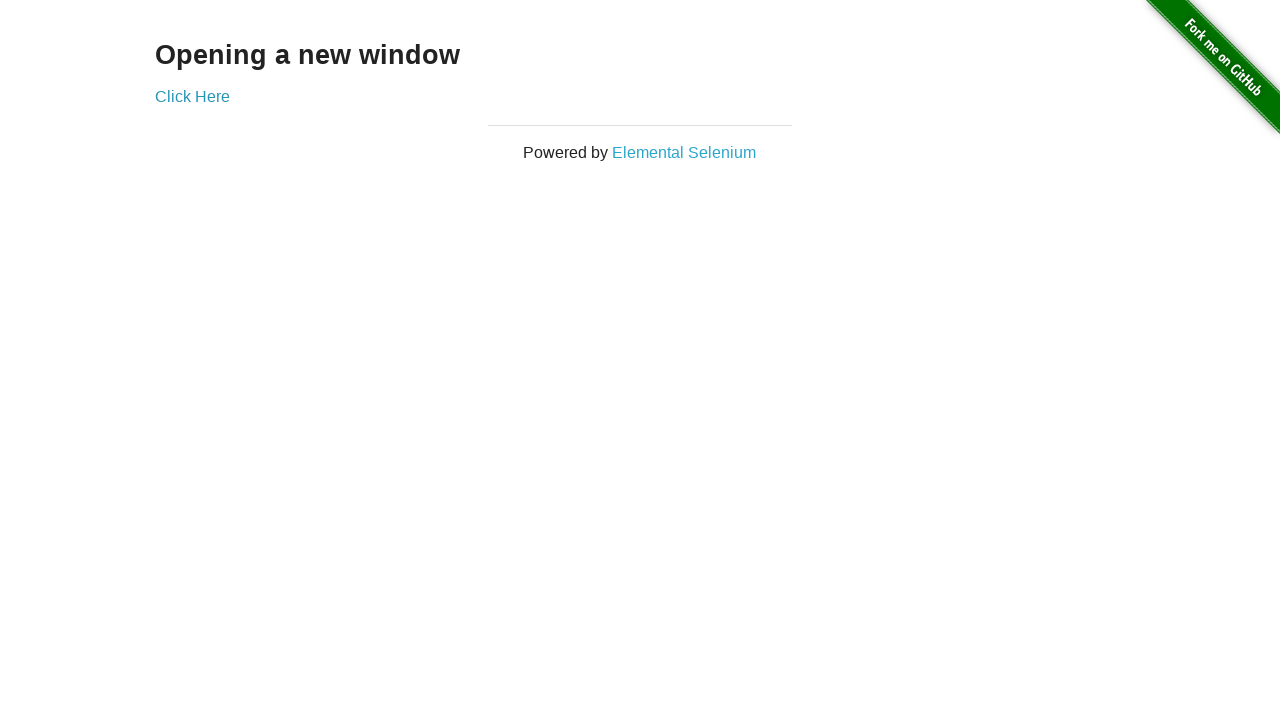

New window 2 loaded successfully
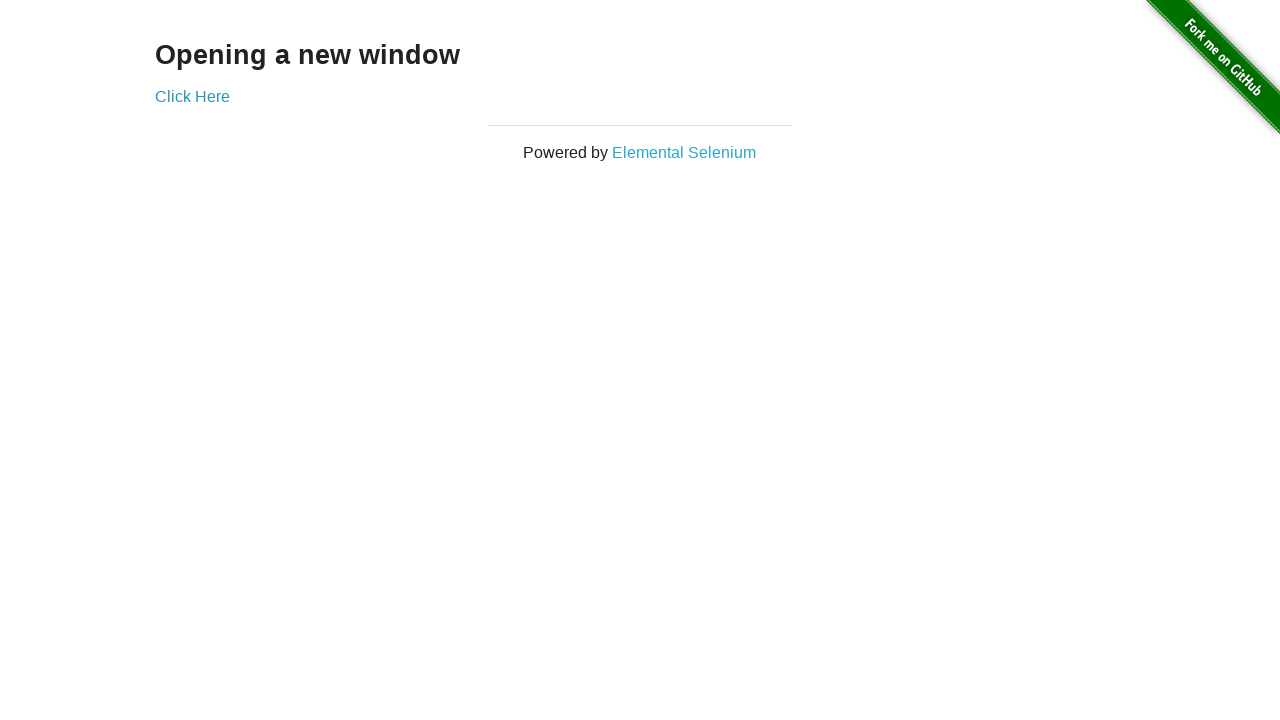

Clicked 'Click' link (iteration 2/4) to open new window at (192, 96) on xpath=//a[contains(text(), 'Click')]
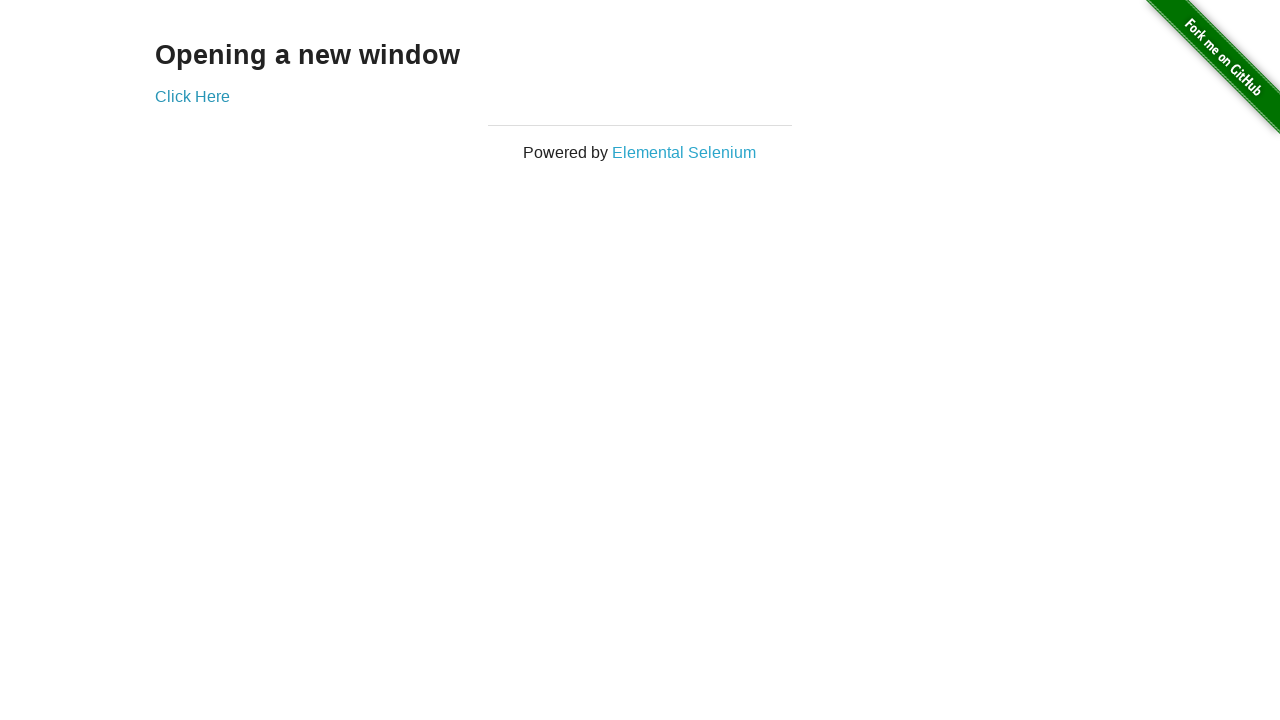

New window 3 loaded successfully
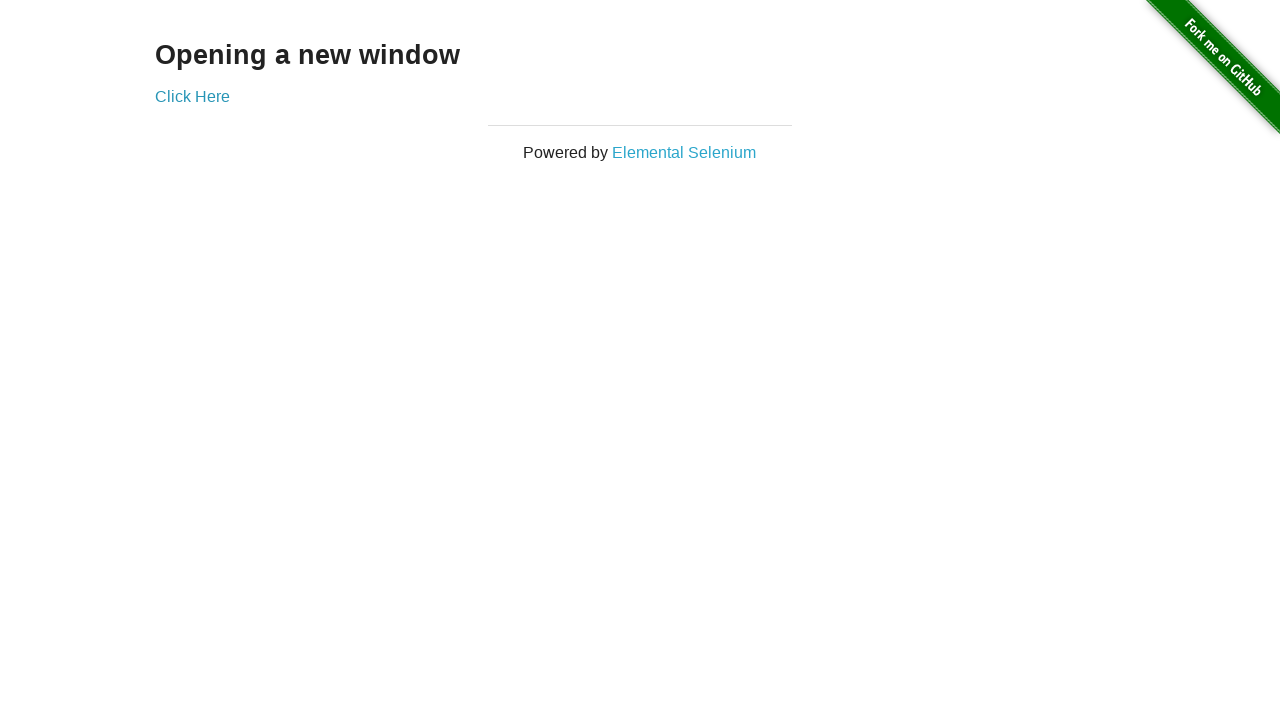

Clicked 'Click' link (iteration 3/4) to open new window at (192, 96) on xpath=//a[contains(text(), 'Click')]
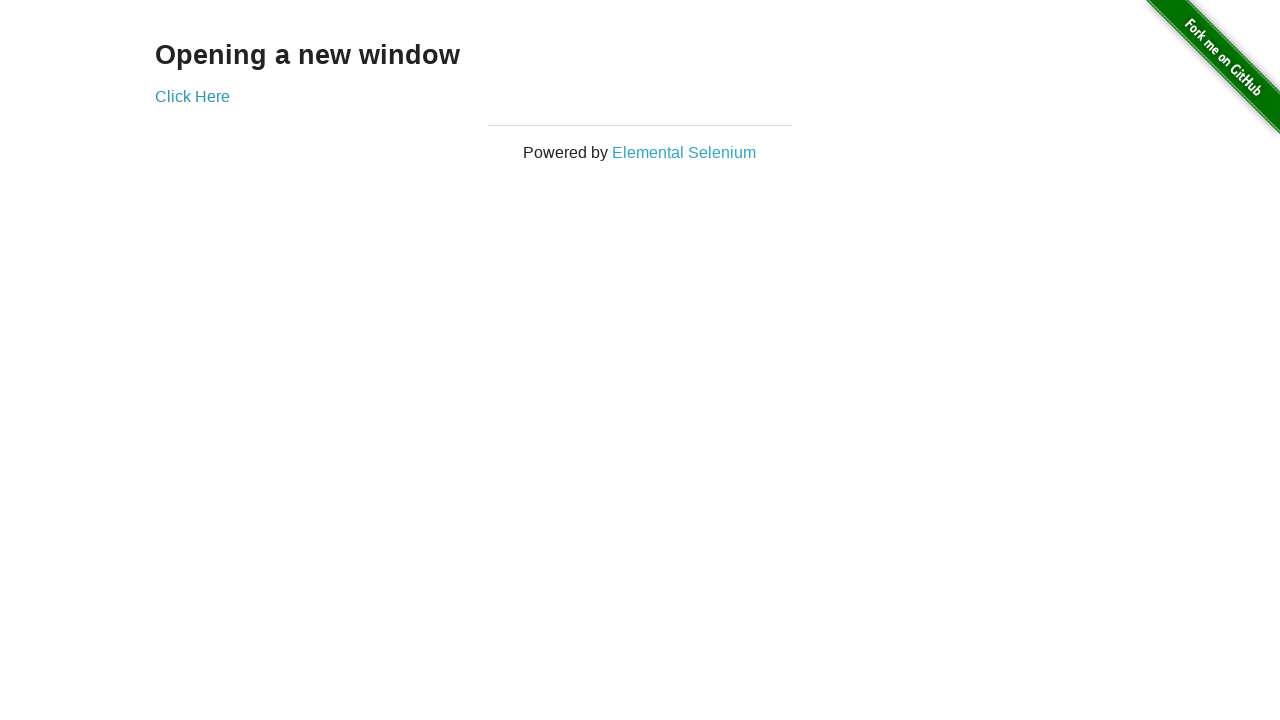

New window 4 loaded successfully
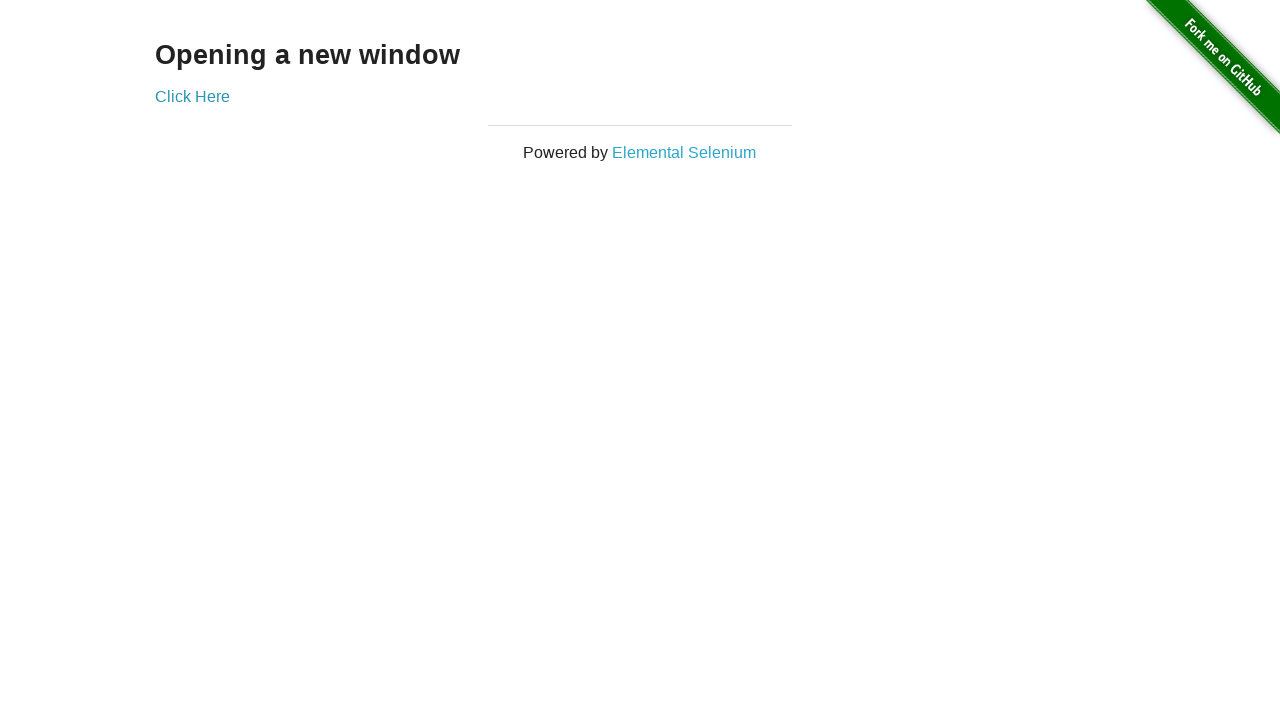

Clicked 'Click' link (iteration 4/4) to open new window at (192, 96) on xpath=//a[contains(text(), 'Click')]
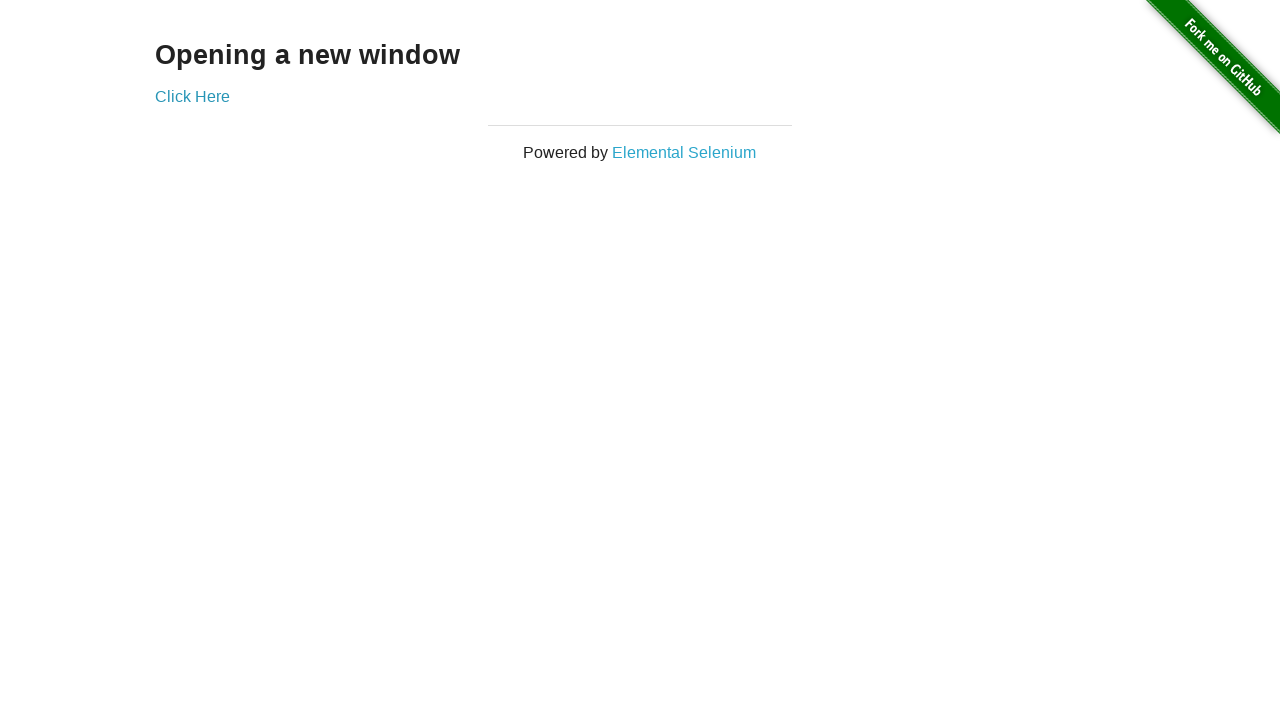

New window 5 loaded successfully
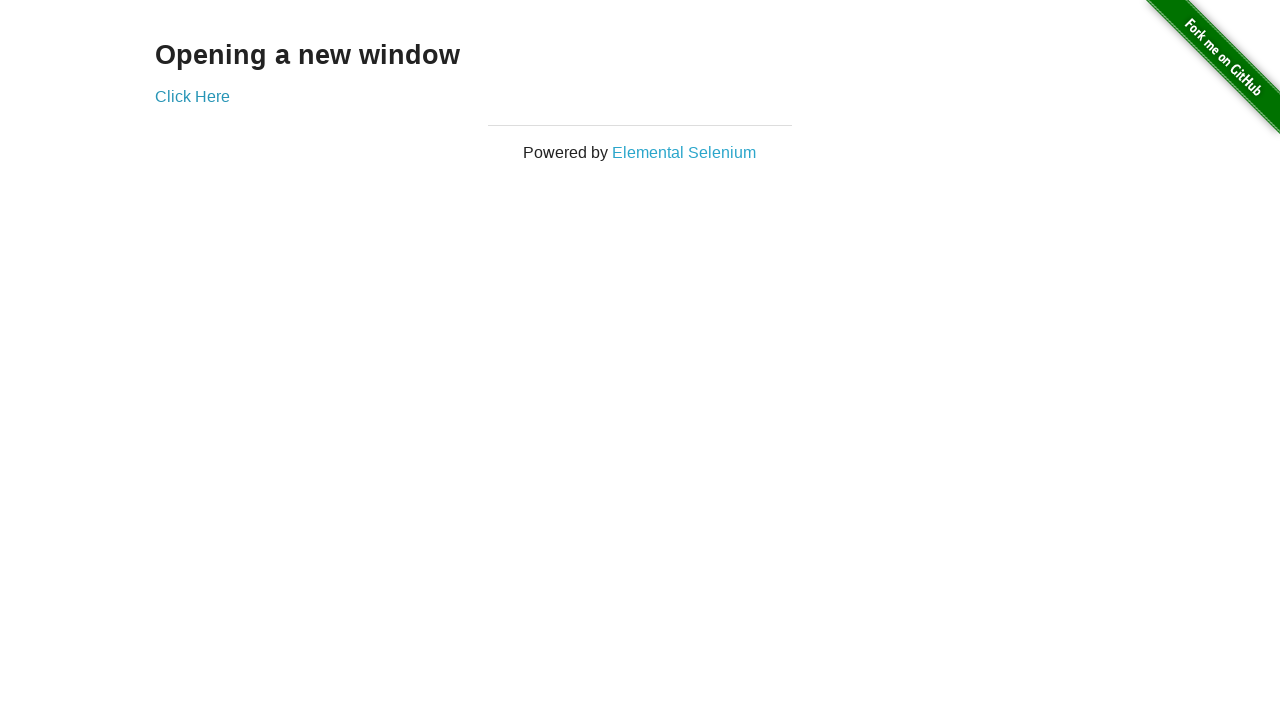

Waited 1000ms for all windows to register
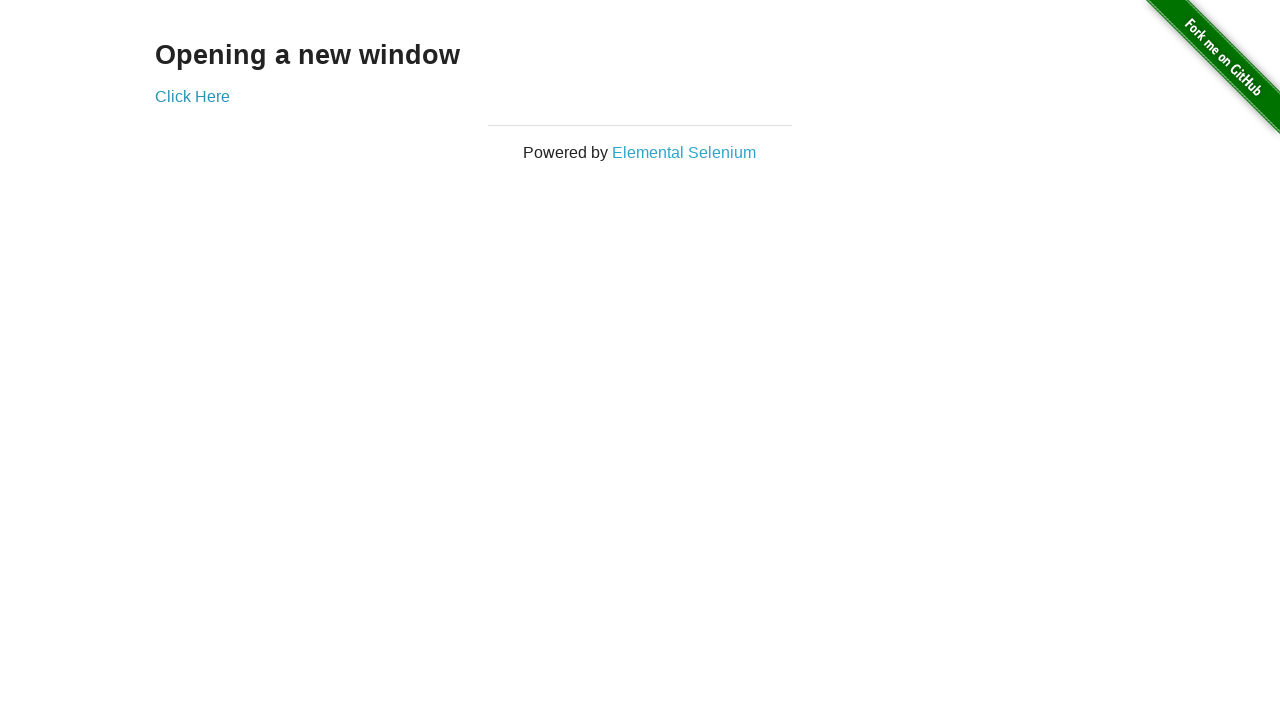

Verified total pages open: 5 (expected 5)
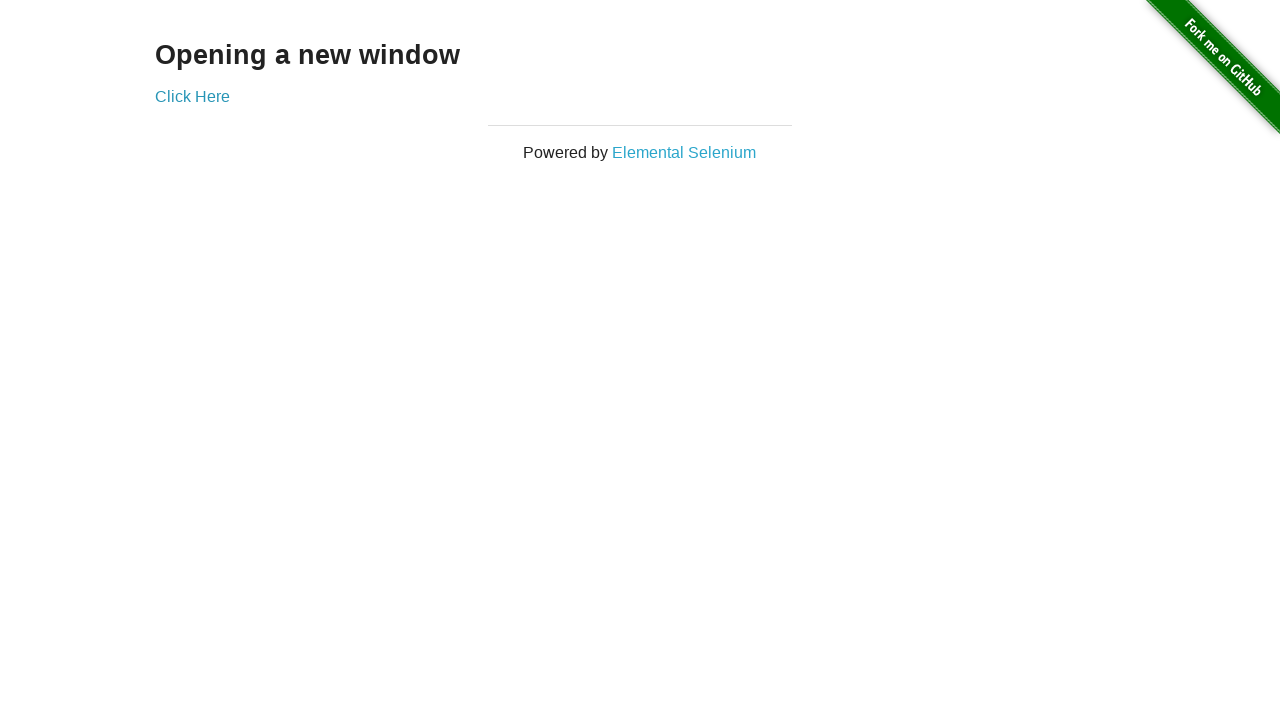

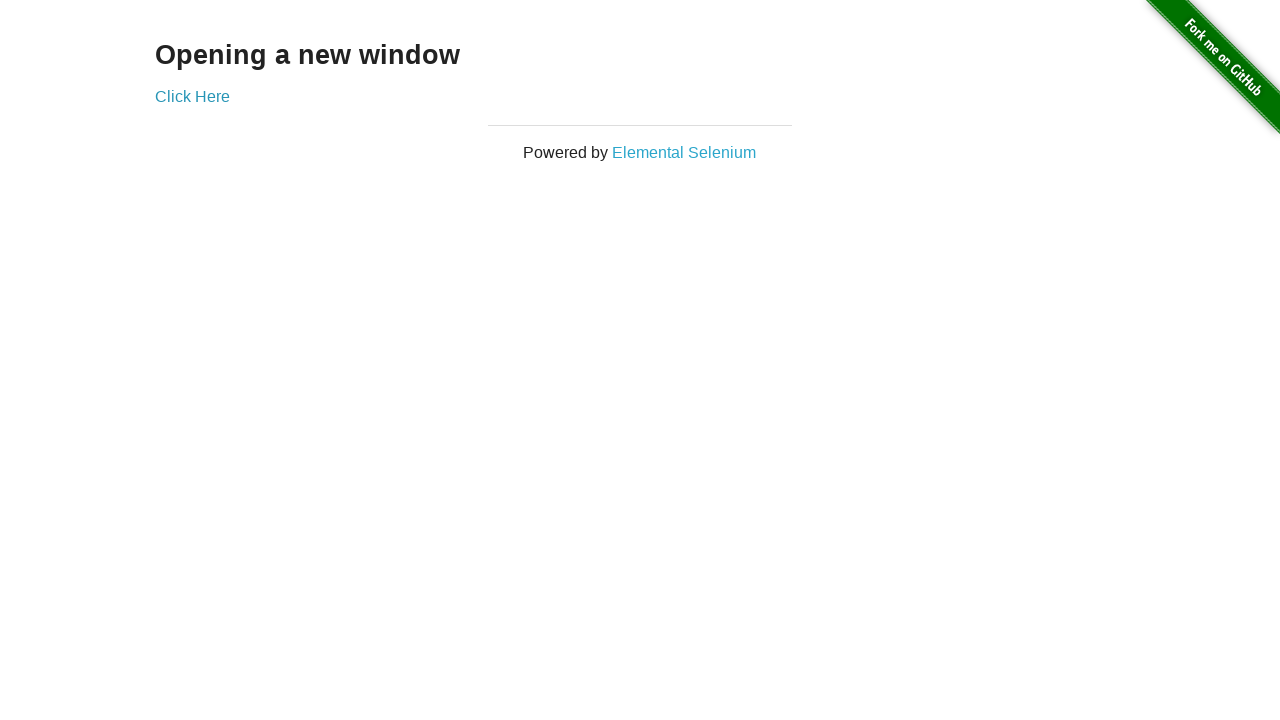